Tests drag-and-drop mouse action by dragging an element from source to target position

Starting URL: https://crossbrowsertesting.github.io/drag-and-drop

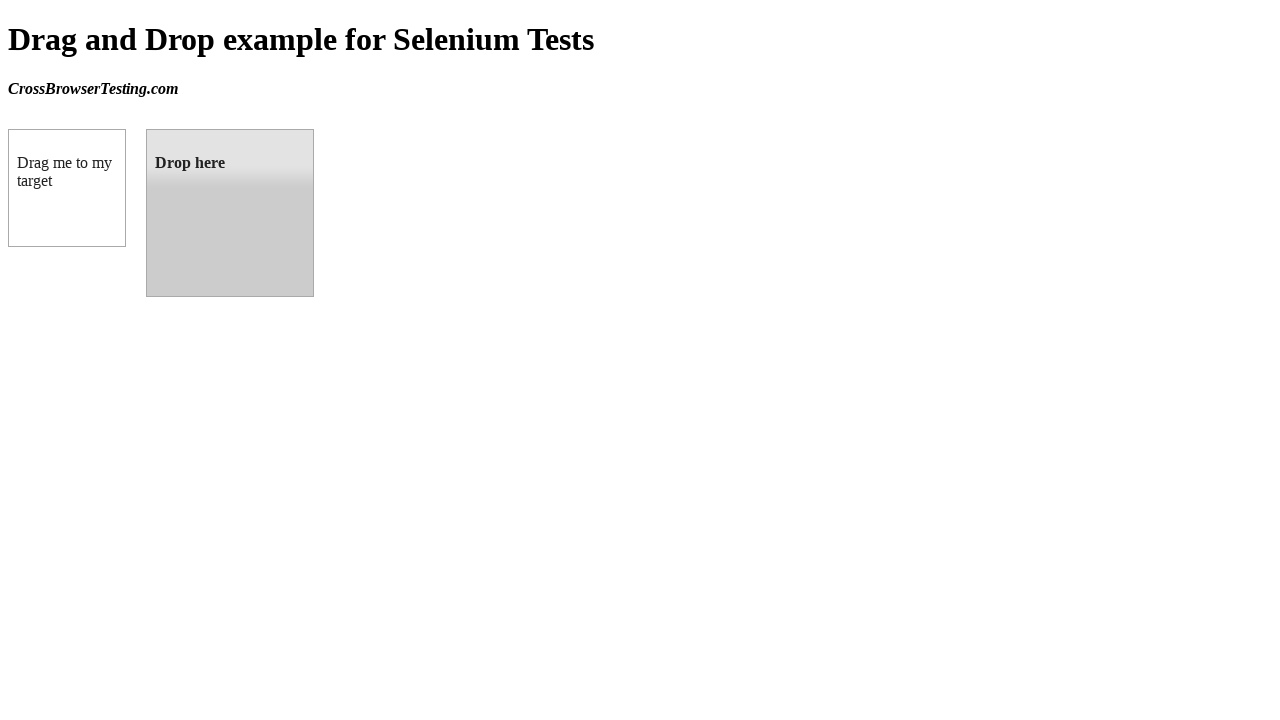

Navigated to drag-and-drop test page
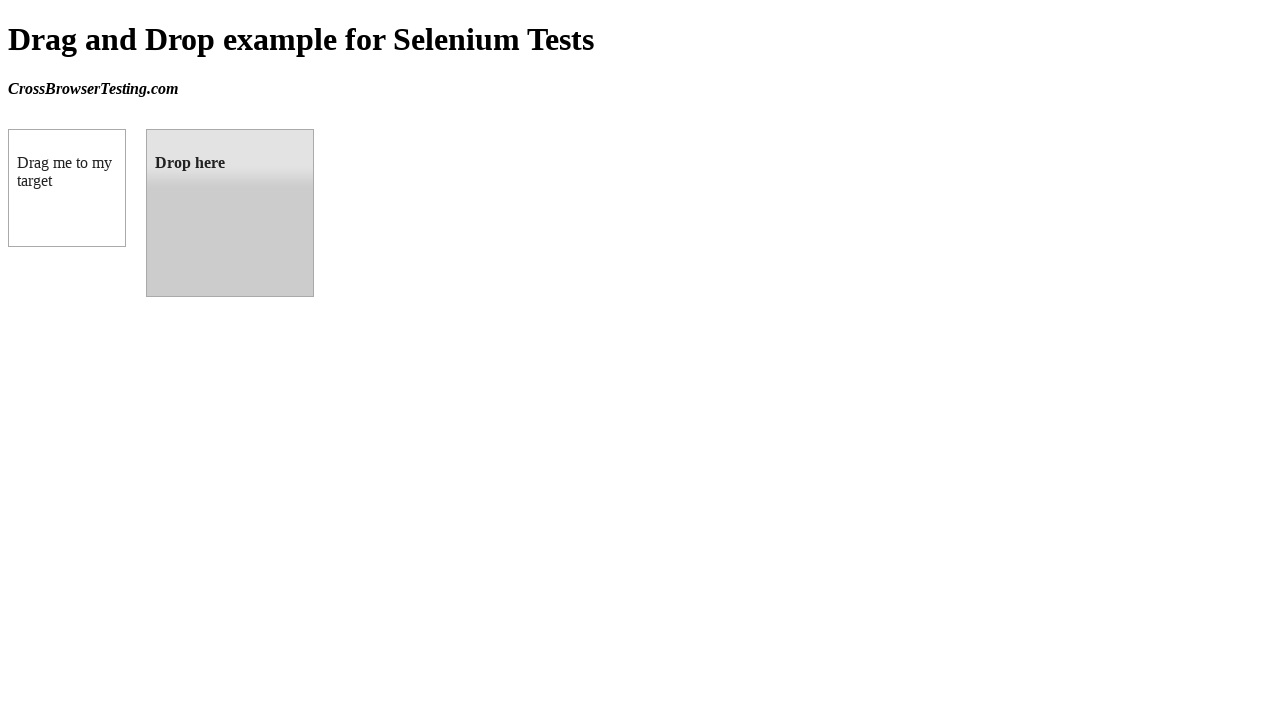

Located source element (draggable box)
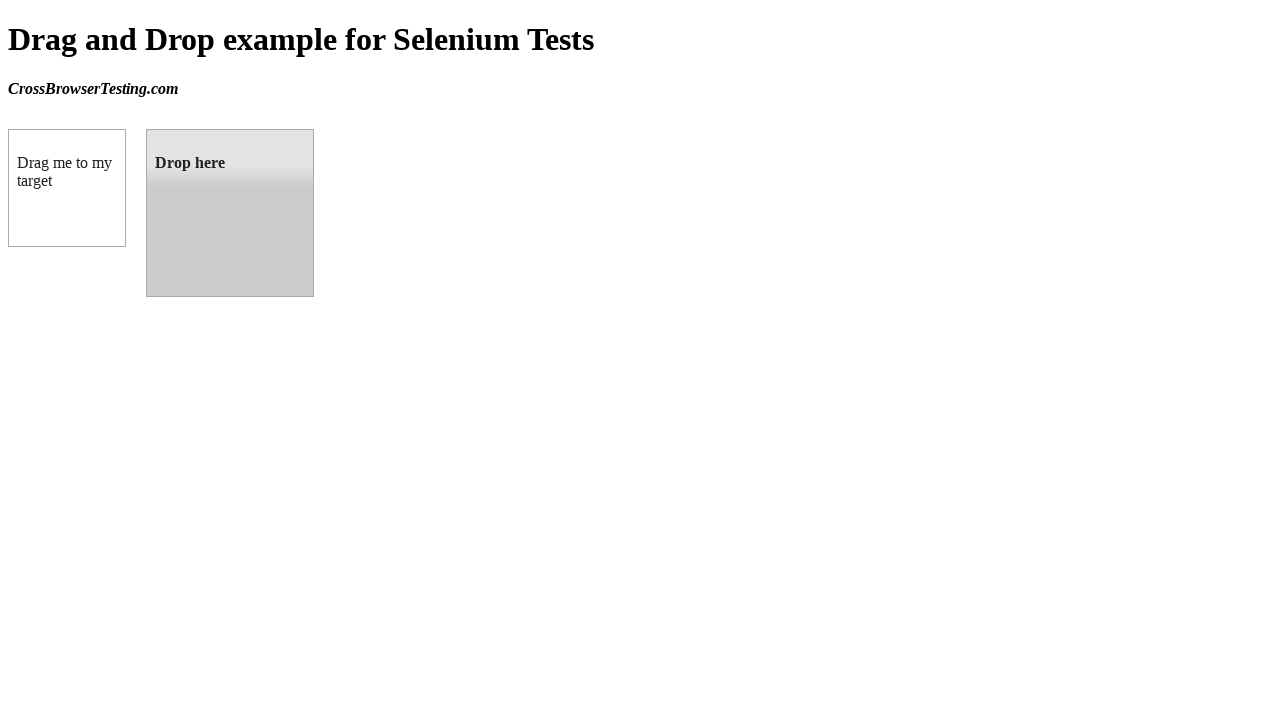

Located target element (droppable box)
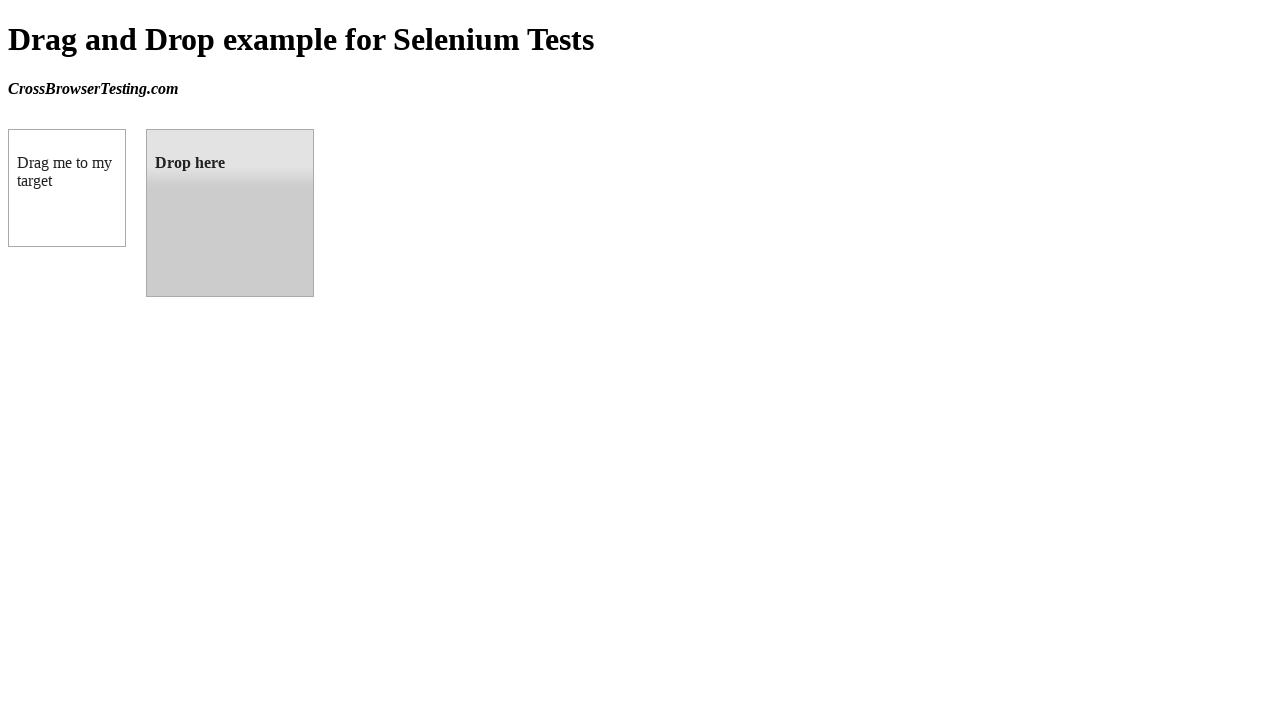

Performed drag-and-drop action from source to target element at (230, 213)
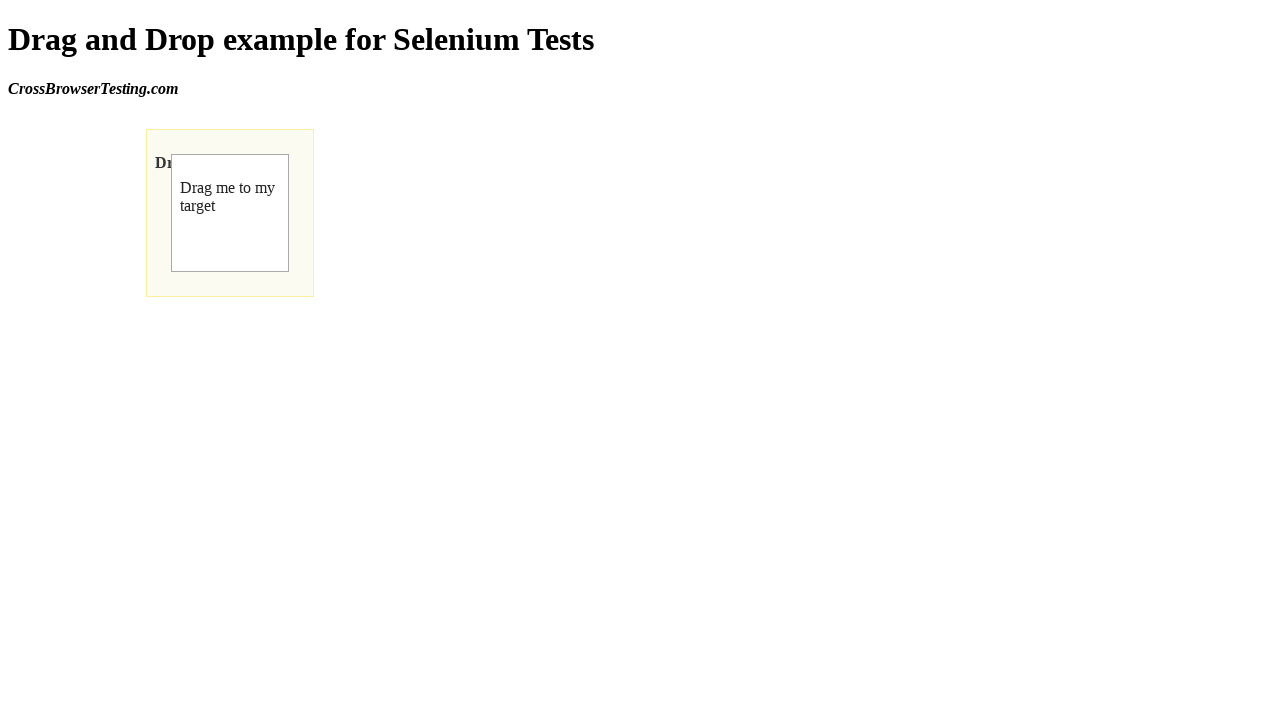

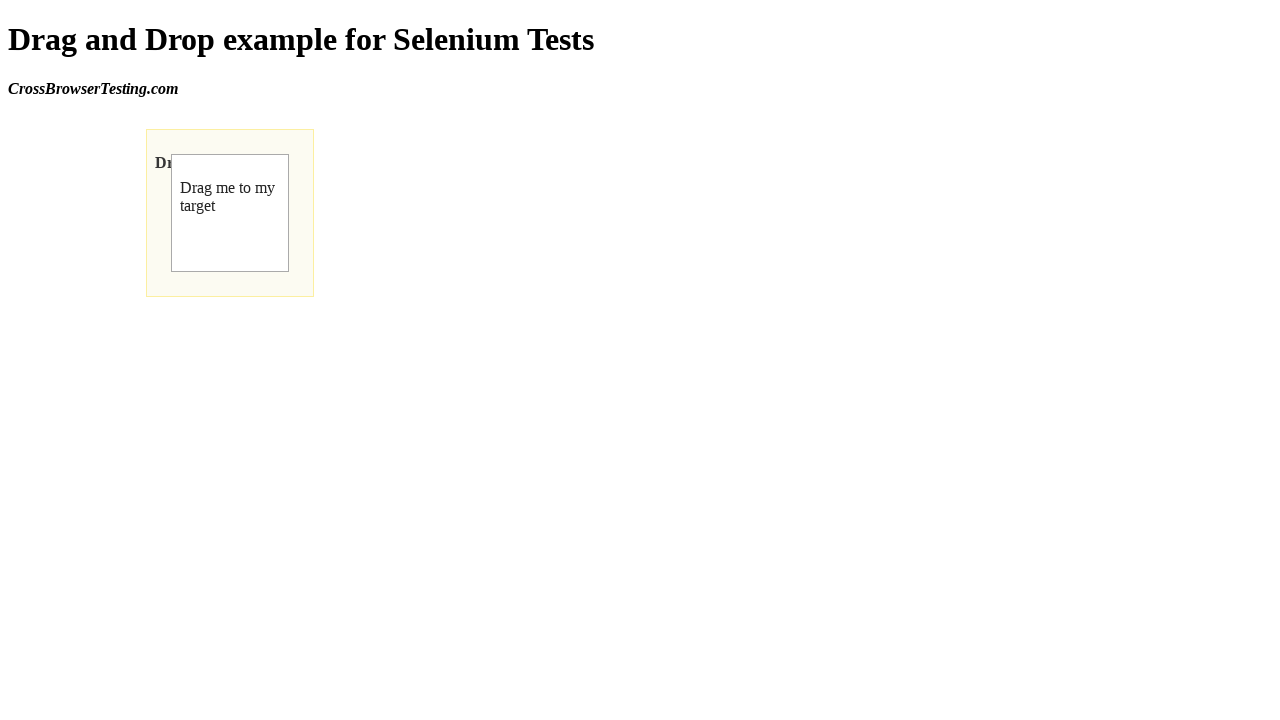